Navigates to Phuket Summer Camp website and verifies that slide sections with images are properly loaded and displayed

Starting URL: https://phuketsummercamp.com

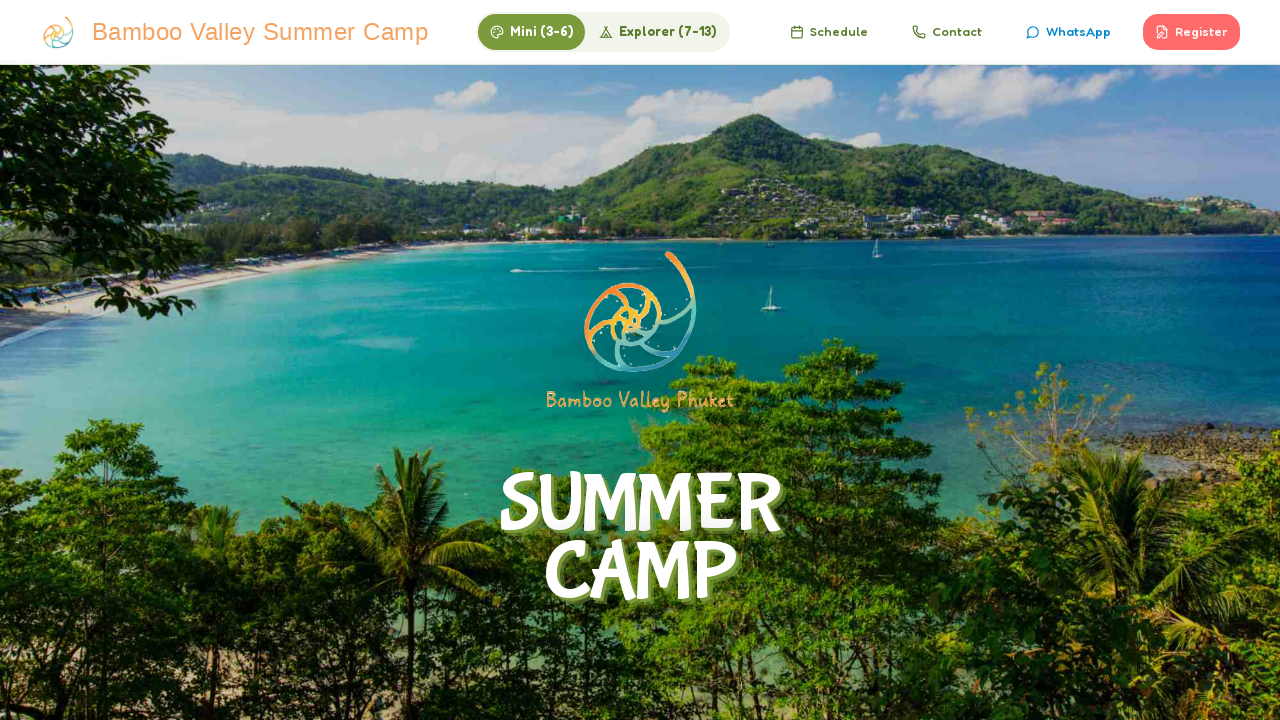

Waited for page to fully load (networkidle state)
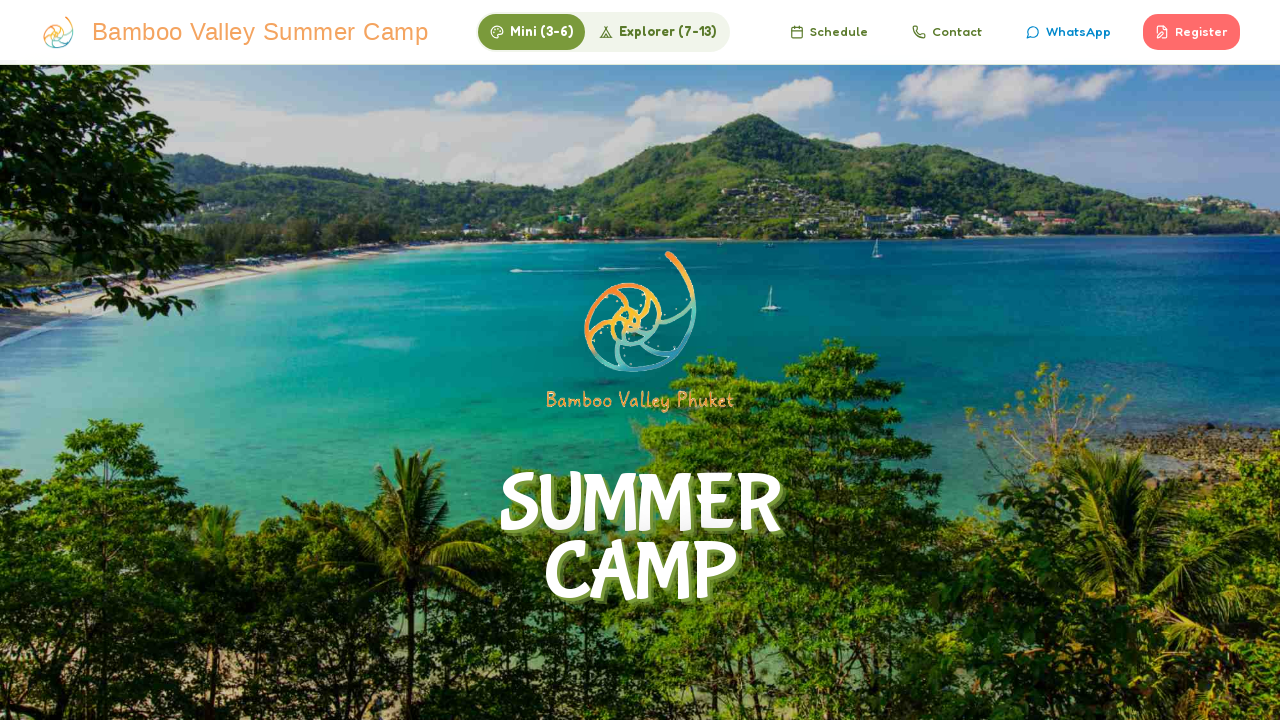

Verified slide sections are present on the page
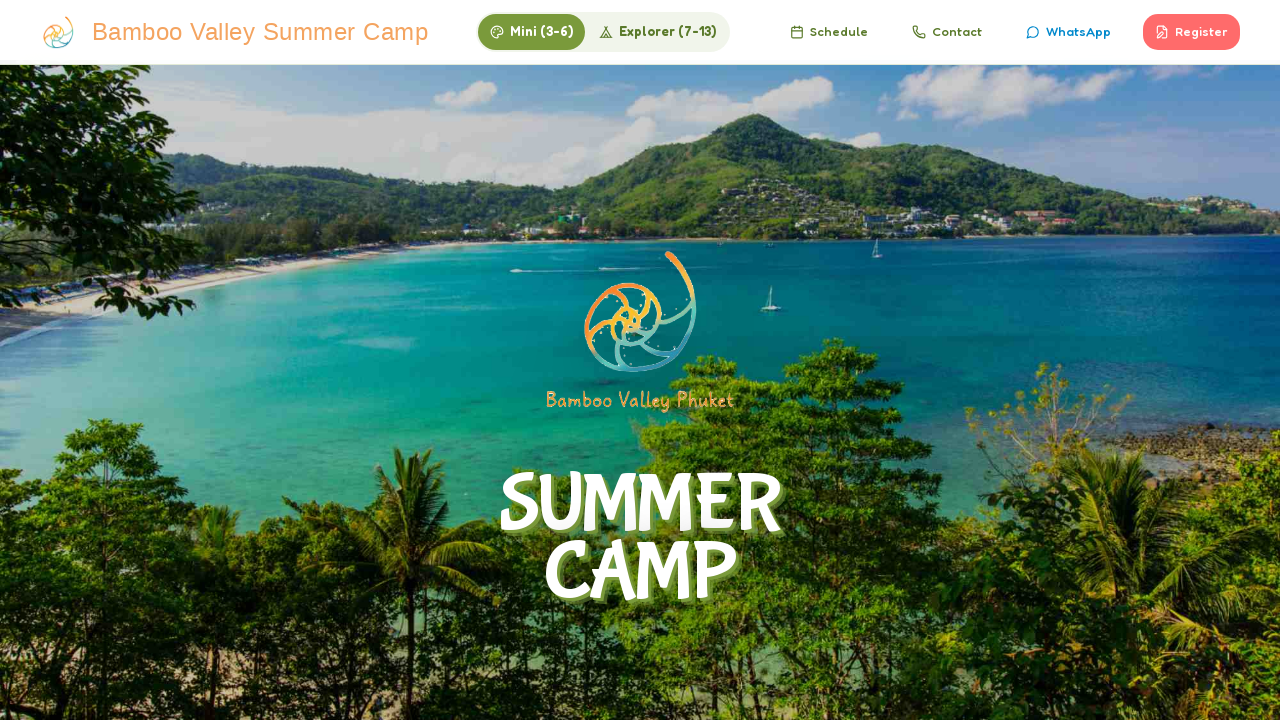

Verified split-layout sections with images are loaded
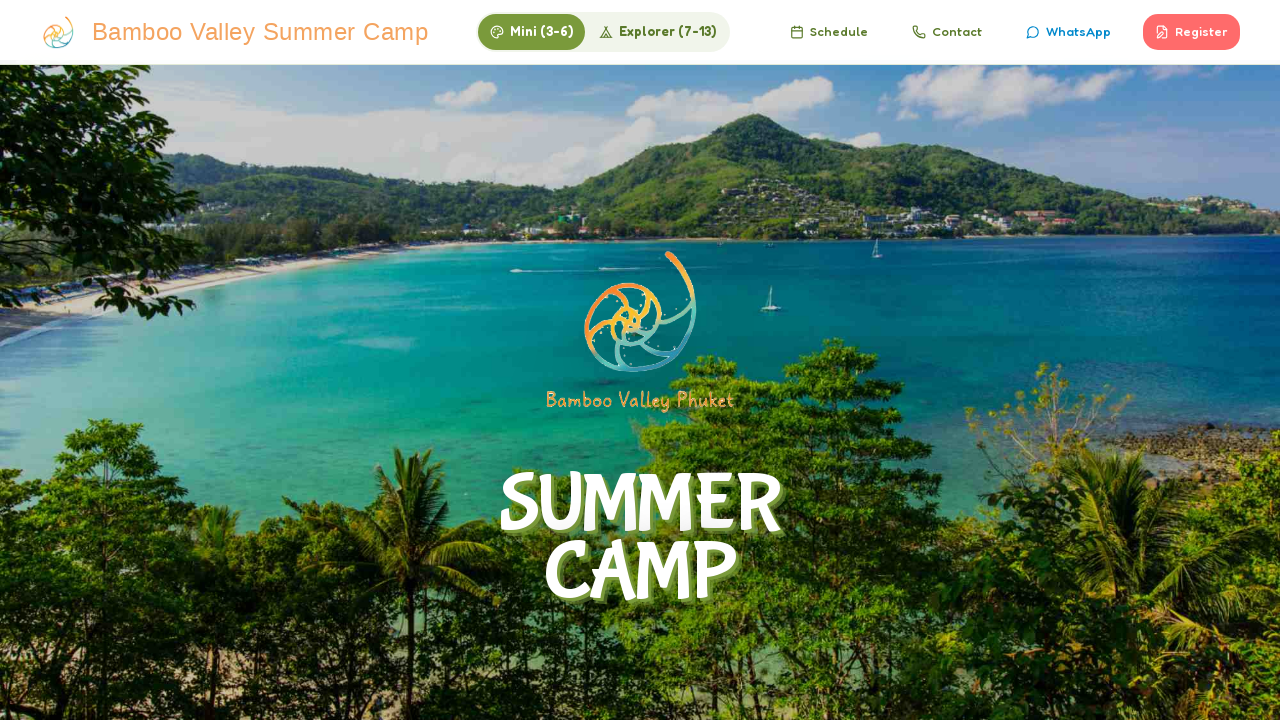

Scrolled to bottom of page to view all sections
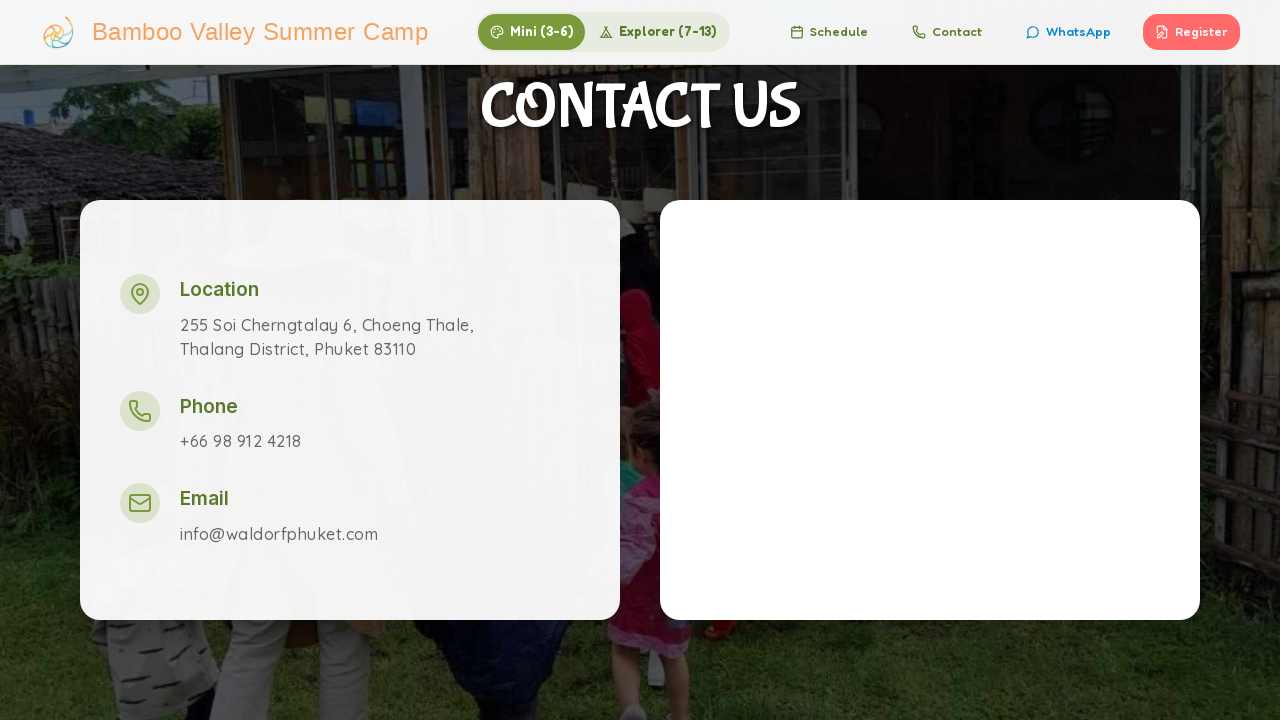

Waited for lazy-loaded content to load
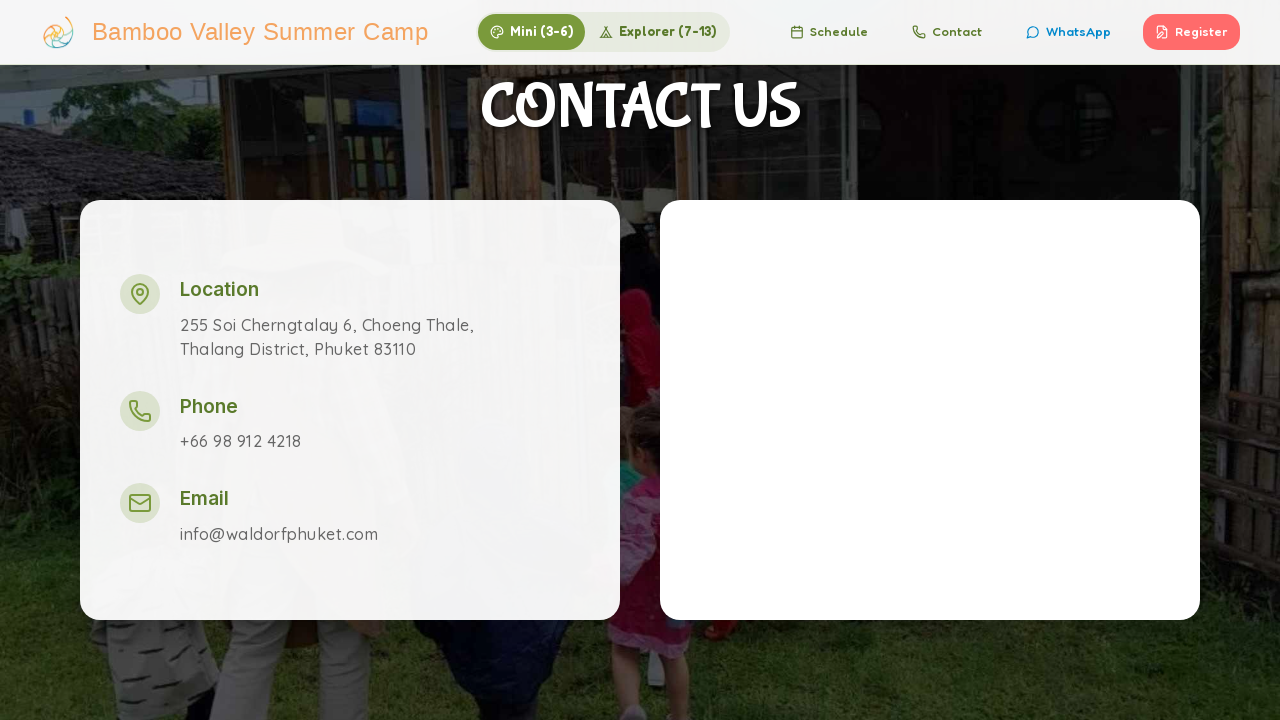

Scrolled back to top of page
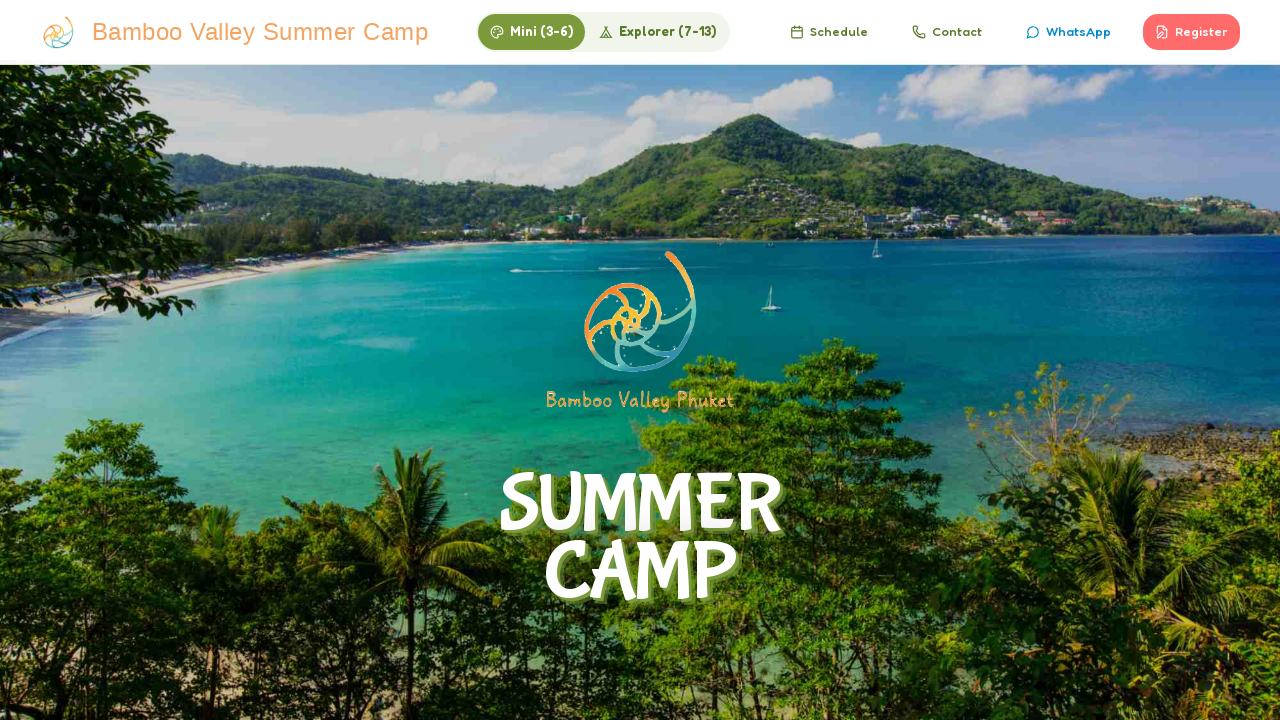

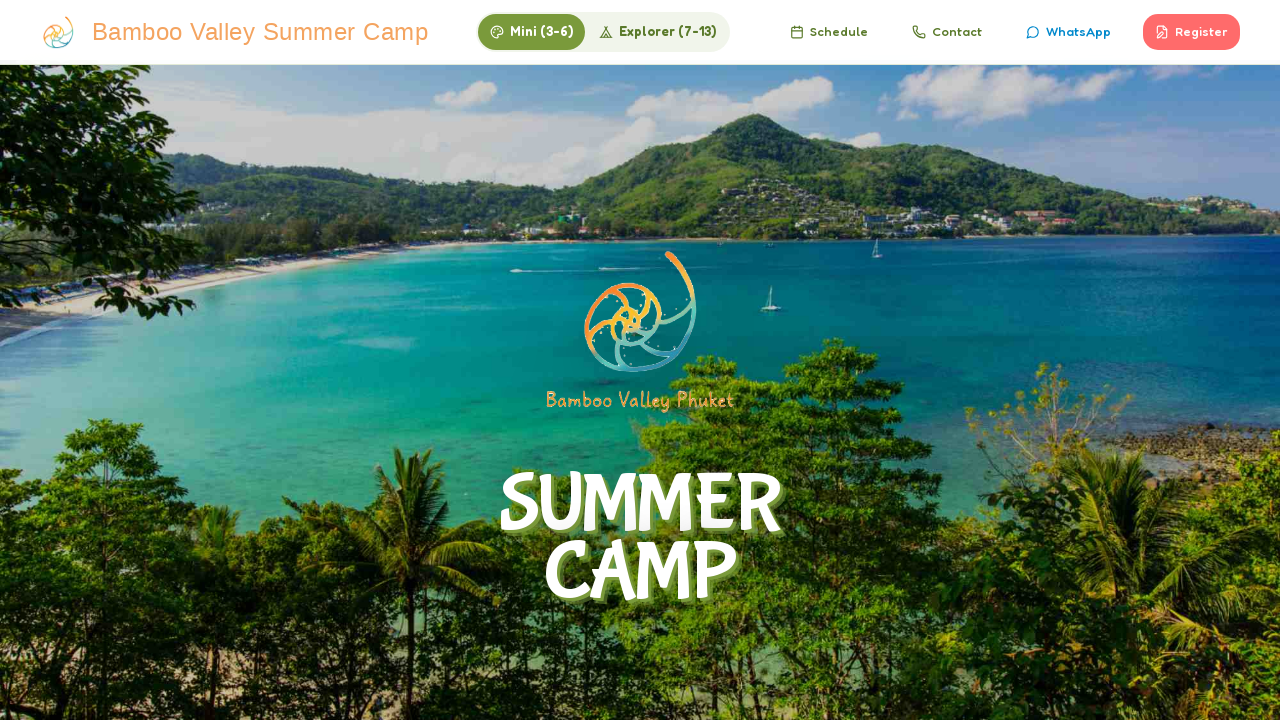